Tests a data types form by filling in personal information fields (name, address, email, phone, city, country, job position, company) and submitting the form, then verifies form validation by checking the background colors of fields to confirm which passed validation (green) and which failed (red for zip code which was left empty).

Starting URL: https://bonigarcia.dev/selenium-webdriver-java/data-types.html

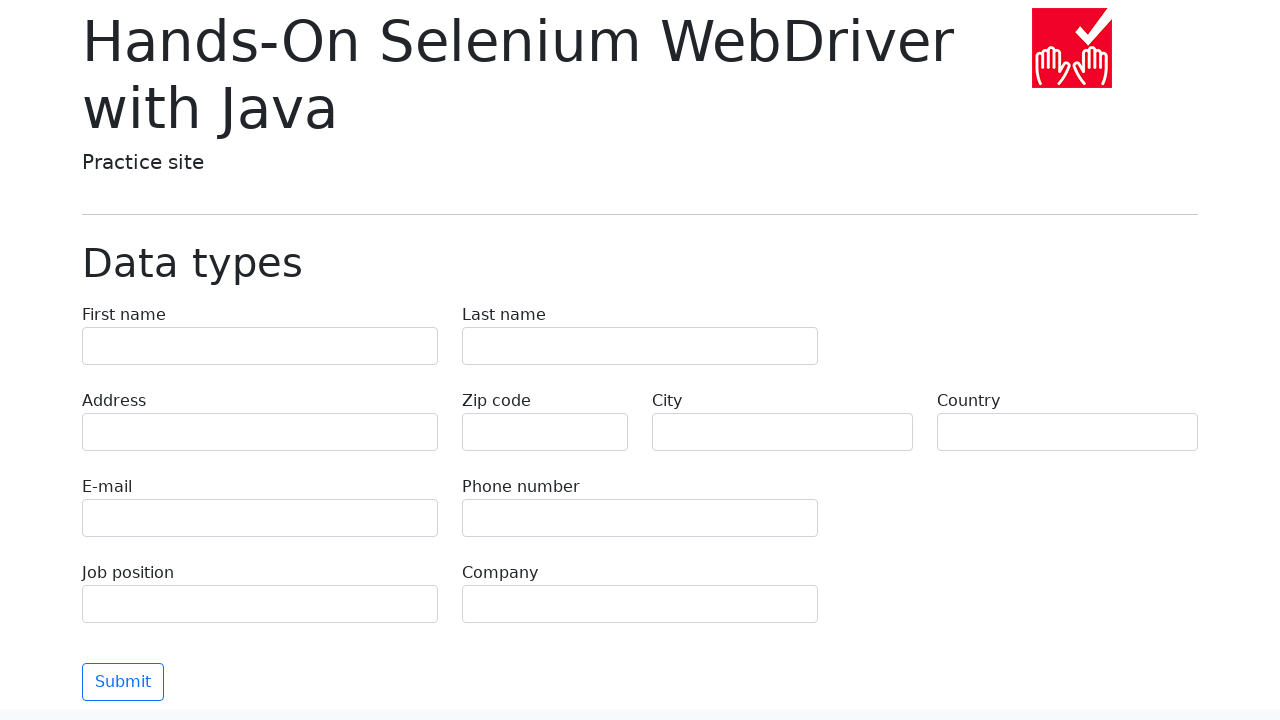

Filled first name field with 'Иван' on input[name='first-name']
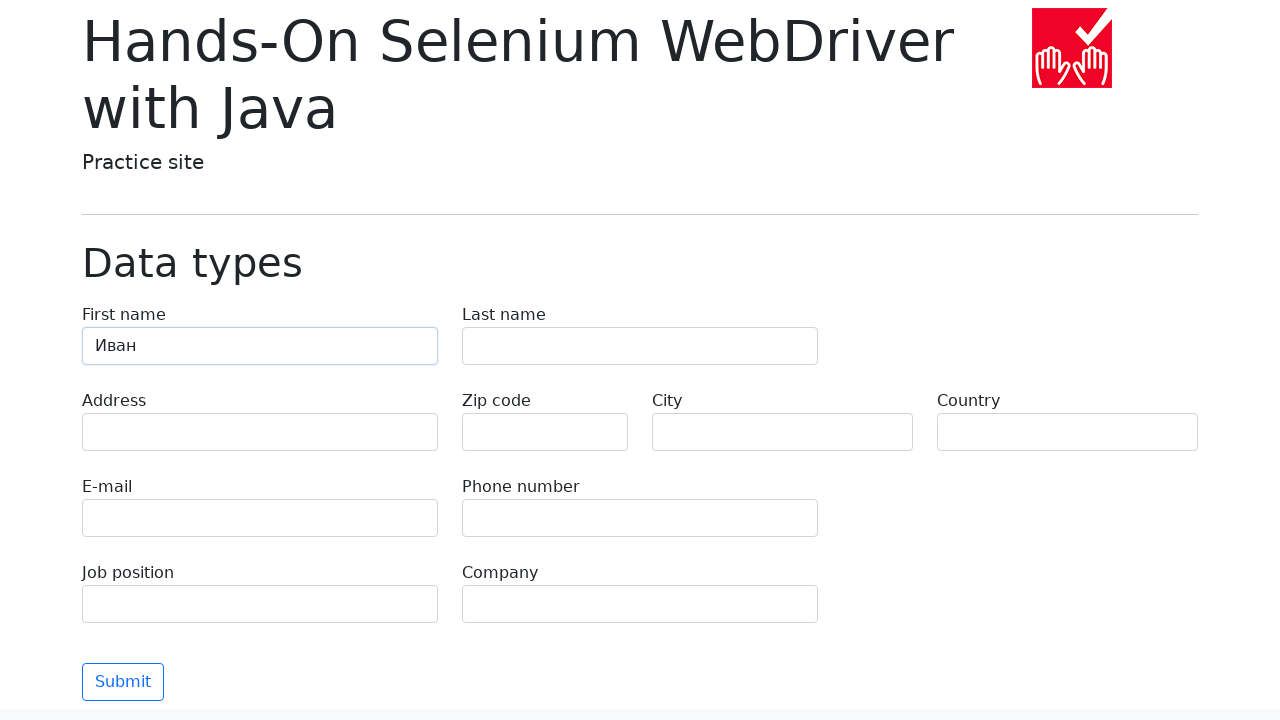

Filled last name field with 'Петров' on input[name='last-name']
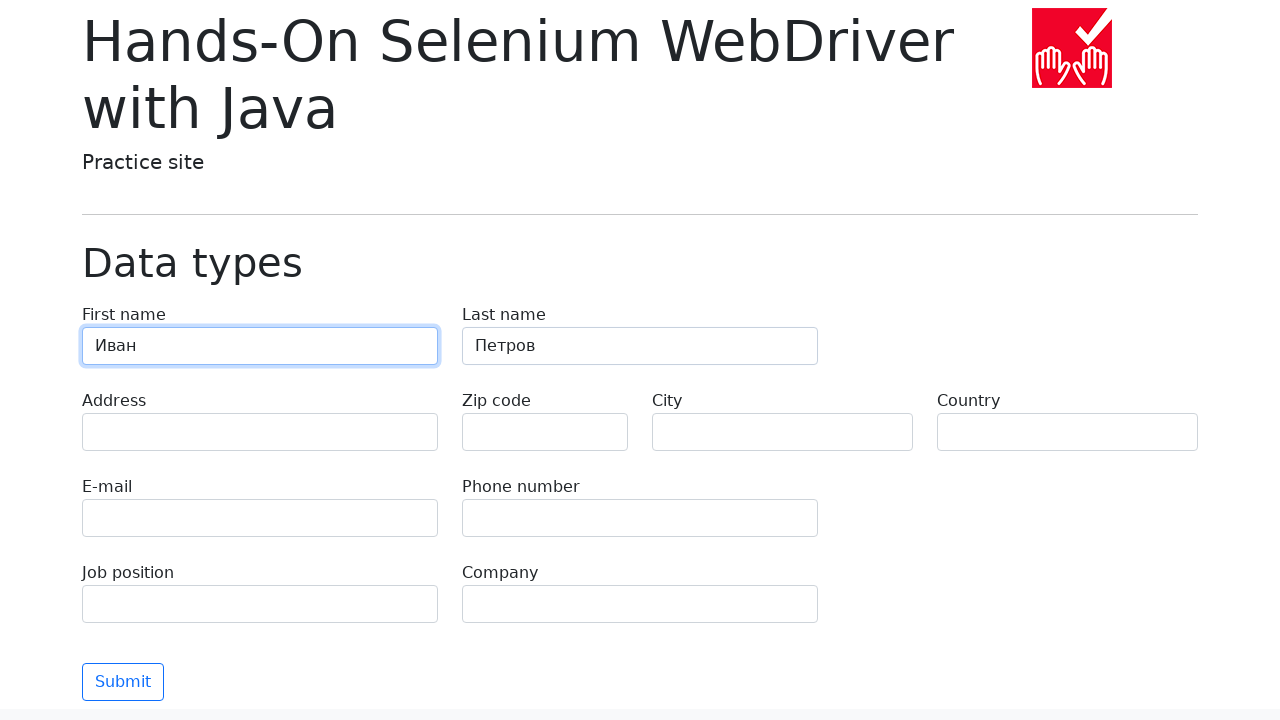

Filled address field with 'Ленина, 55-3' on input[name='address']
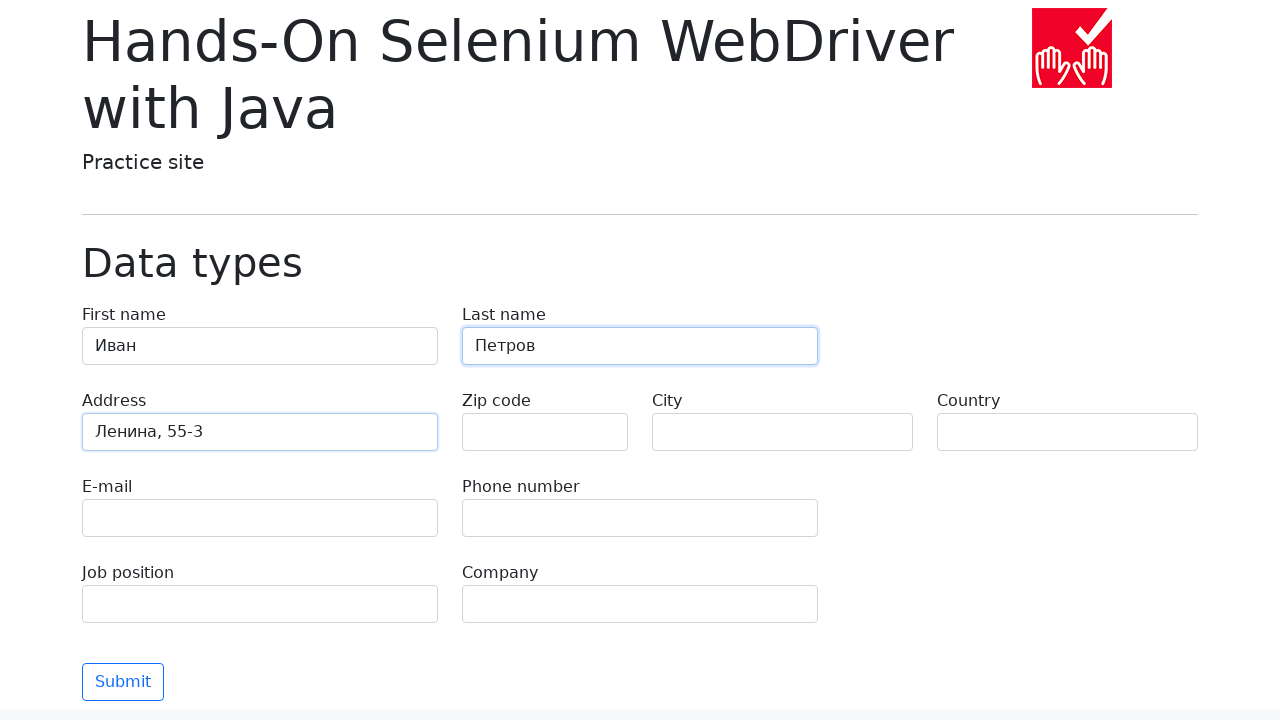

Filled email field with 'test@skypro.com' on input[name='e-mail']
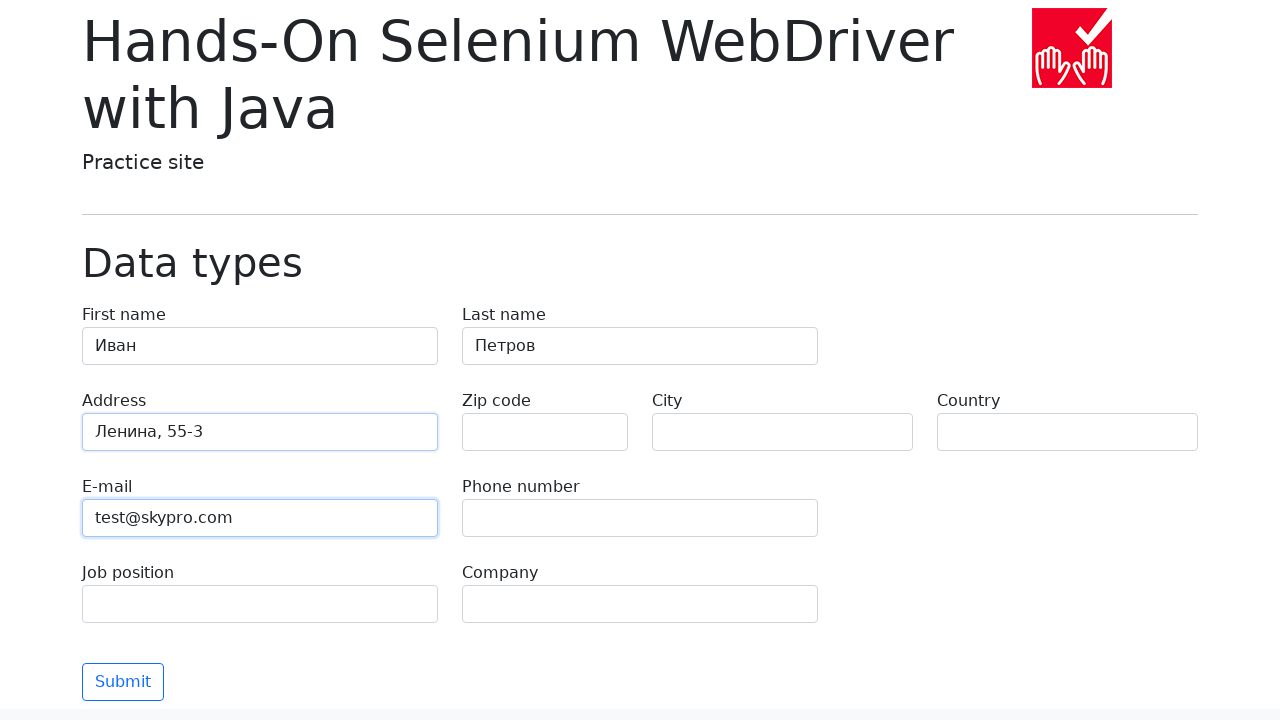

Filled phone field with '+7985899998787' on input[name='phone']
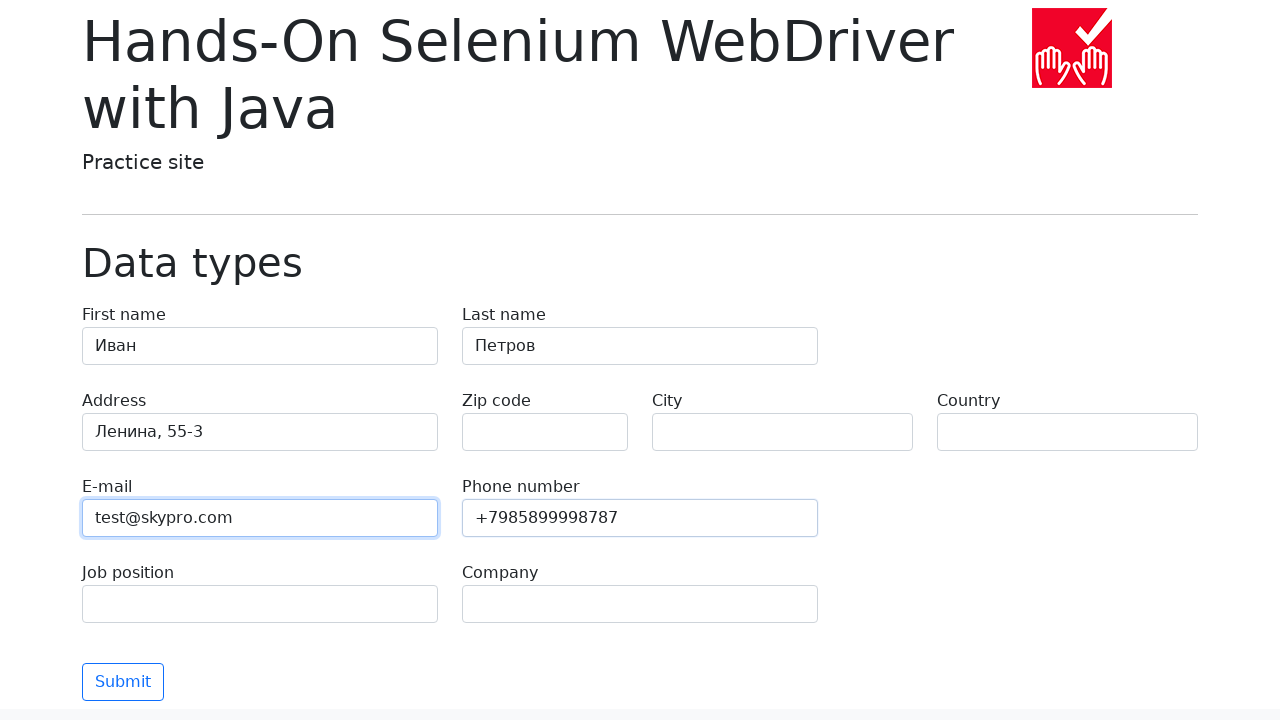

Filled city field with 'Москва' on input[name='city']
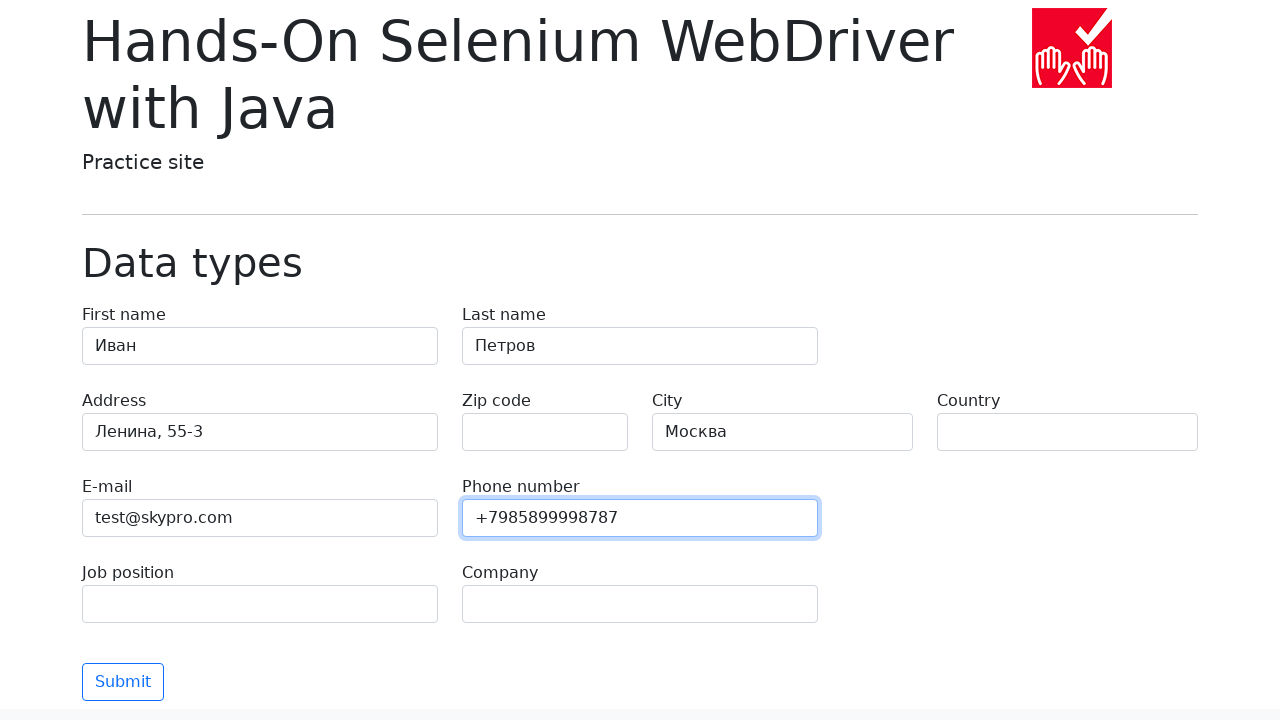

Filled country field with 'Россия' on input[name='country']
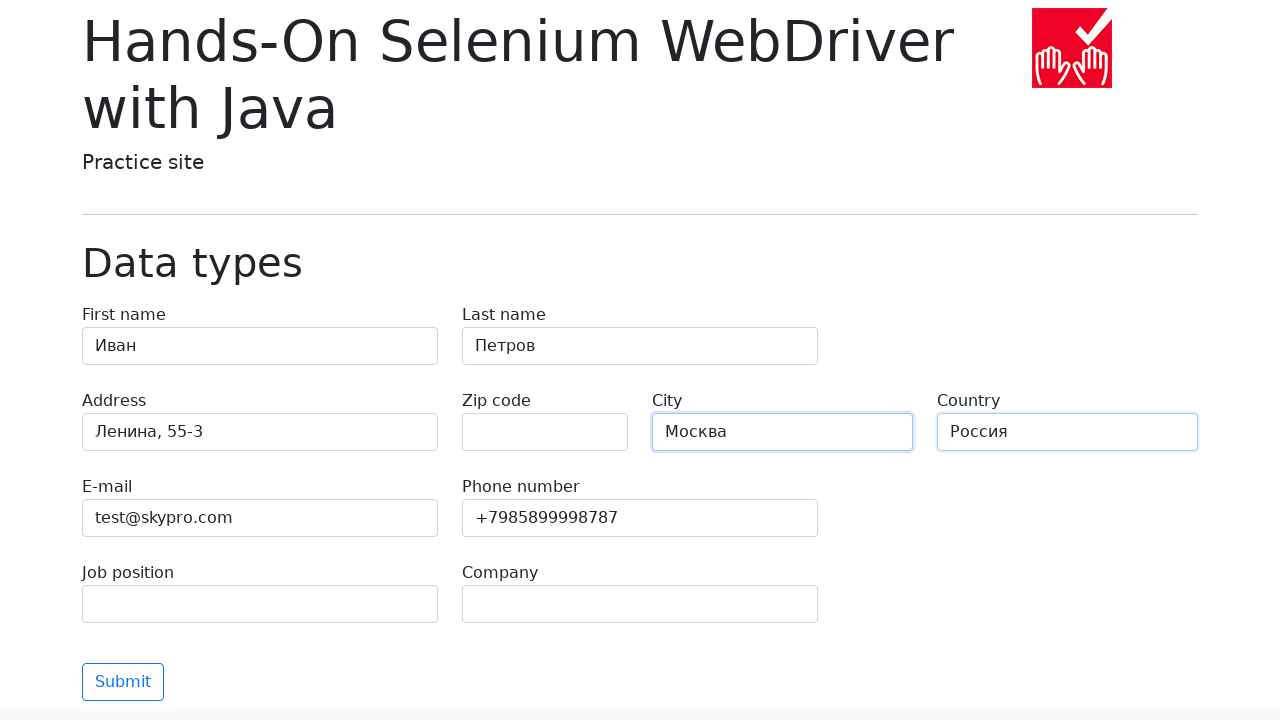

Filled job position field with 'QA' on input[name='job-position']
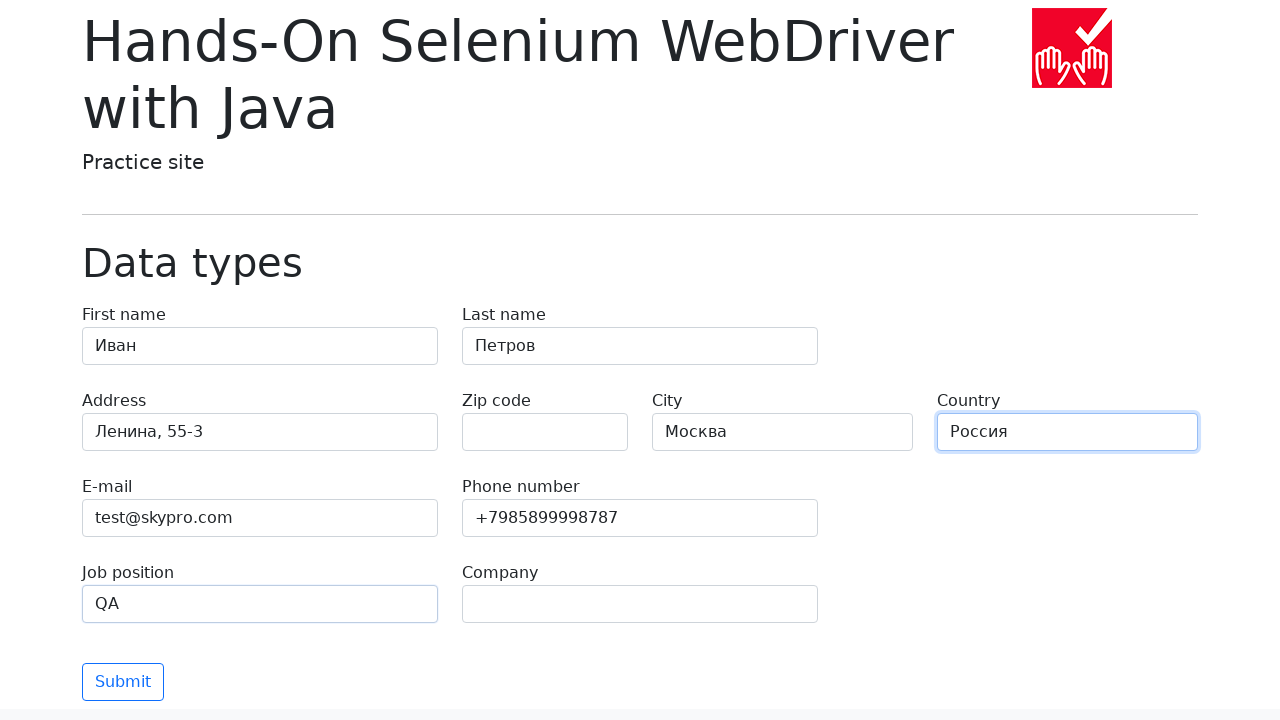

Filled company field with 'SkyPro' on input[name='company']
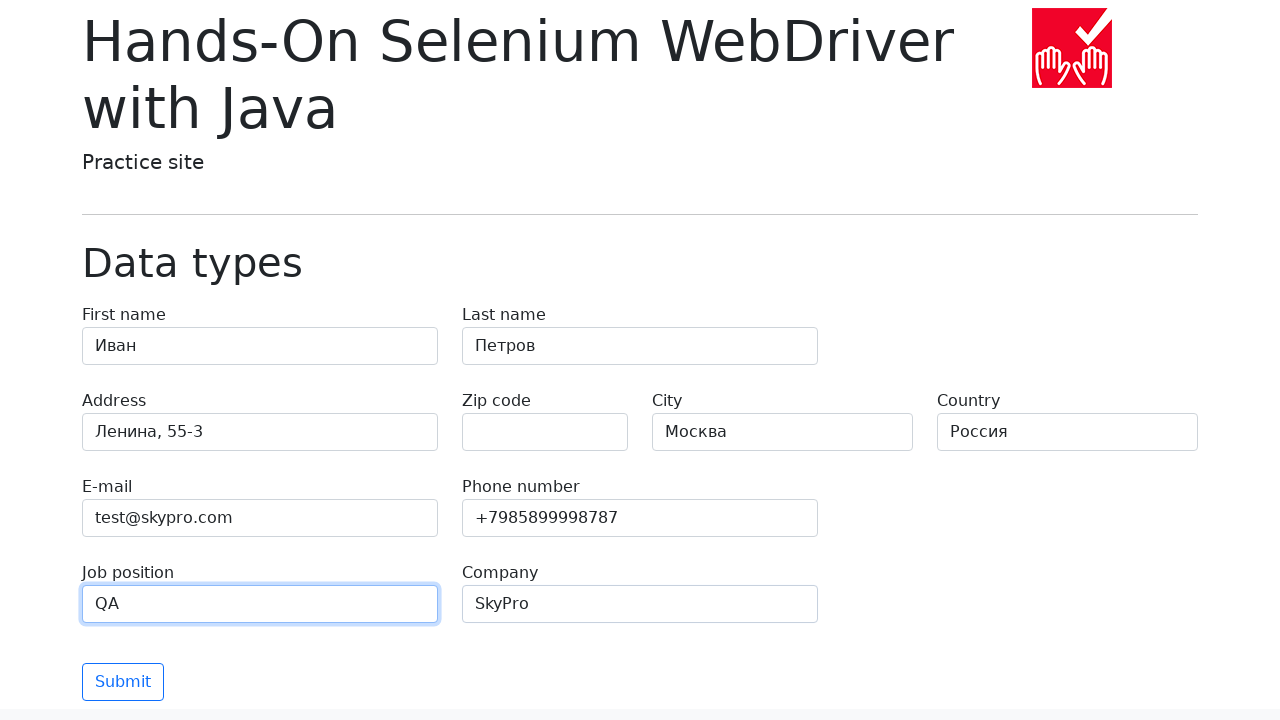

Clicked submit button to submit the form at (123, 682) on button[type='submit']
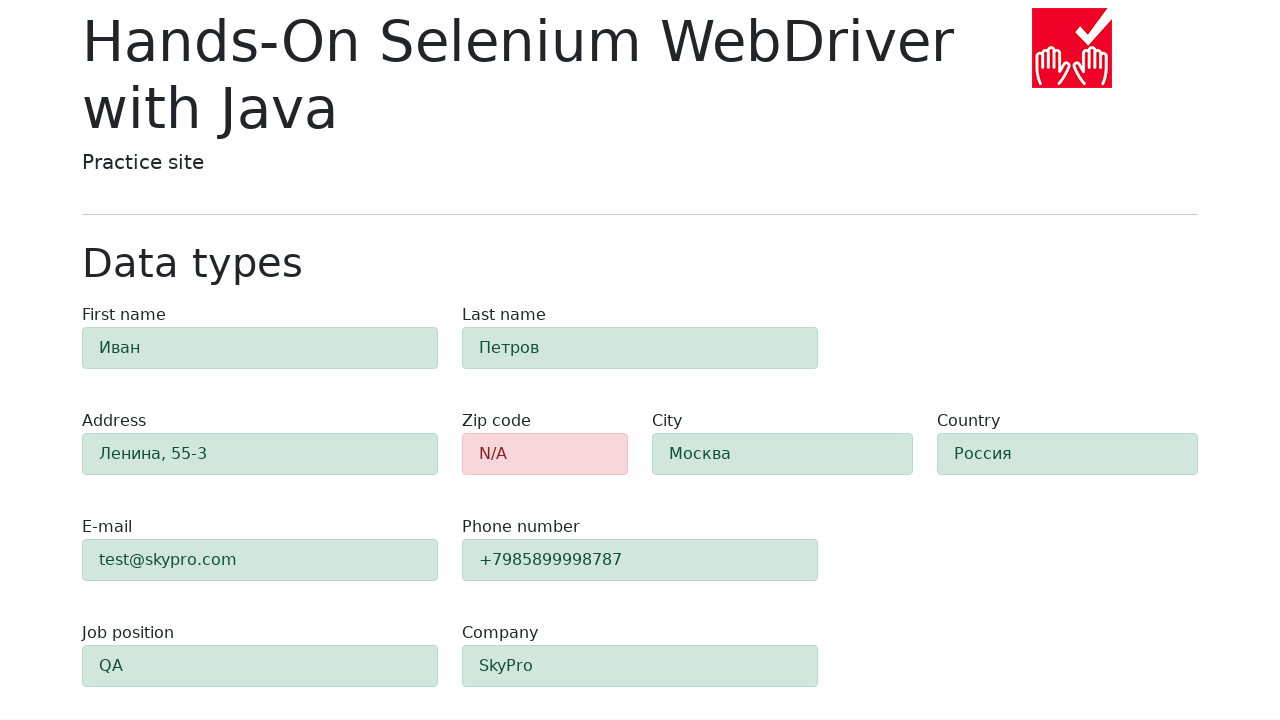

Form validation completed and zip code field is visible
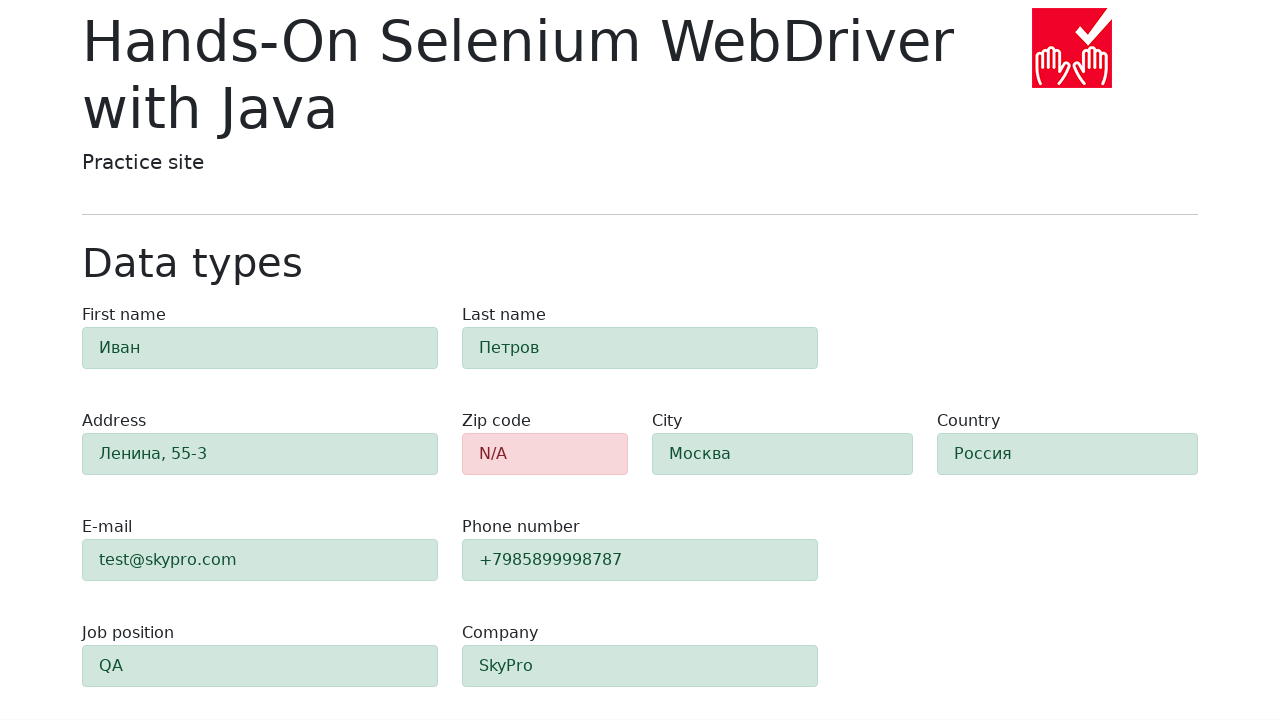

Retrieved zip code field background color (expected red for validation error)
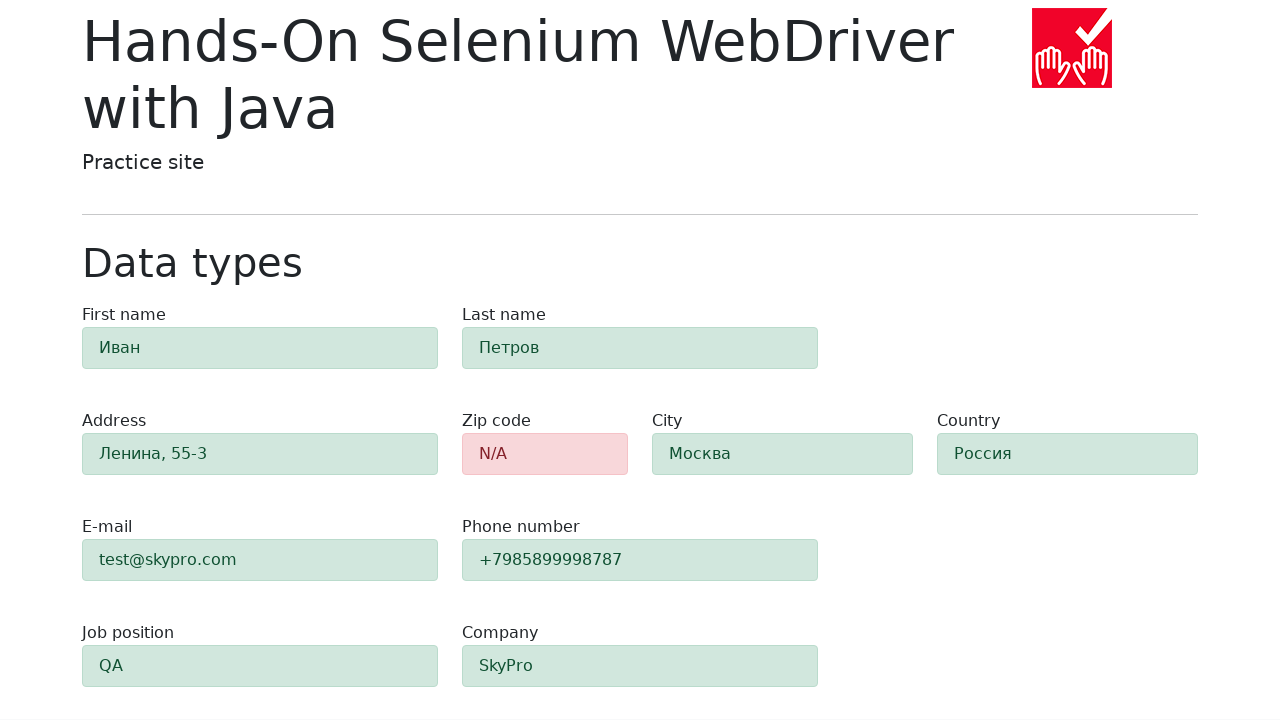

Verified zip code field shows red background (validation failed - field was empty)
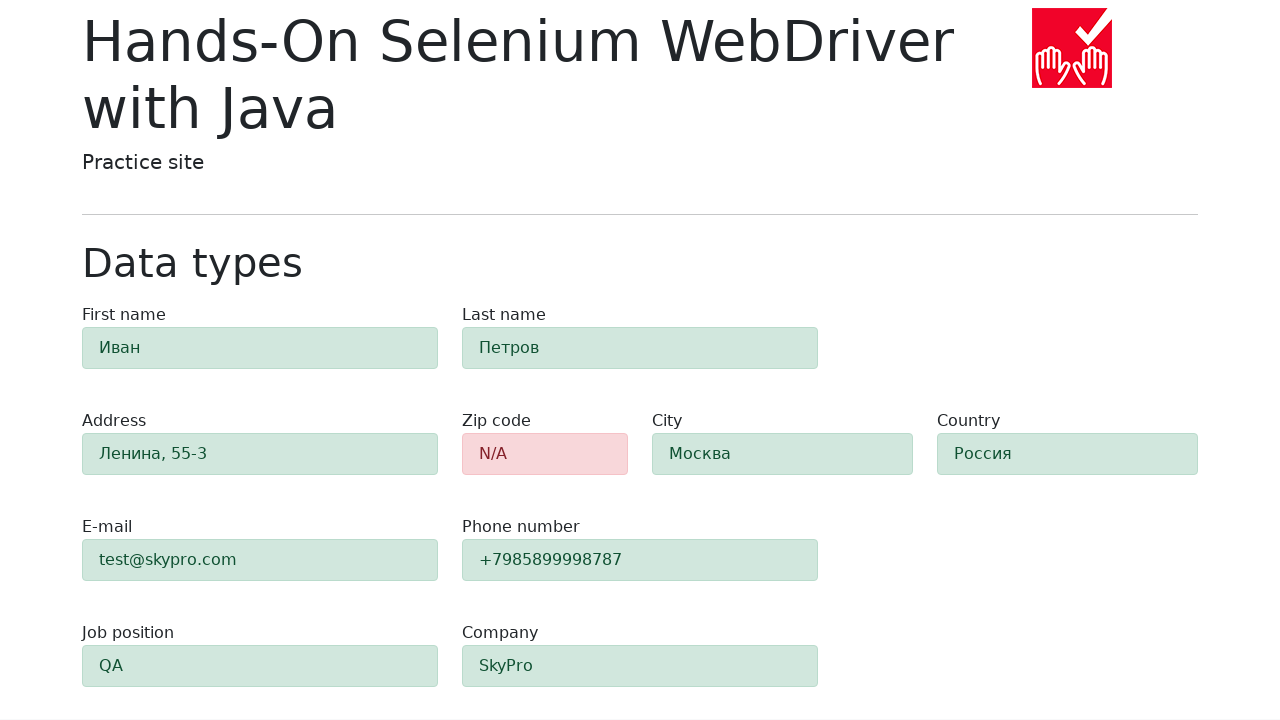

Retrieved first name field background color
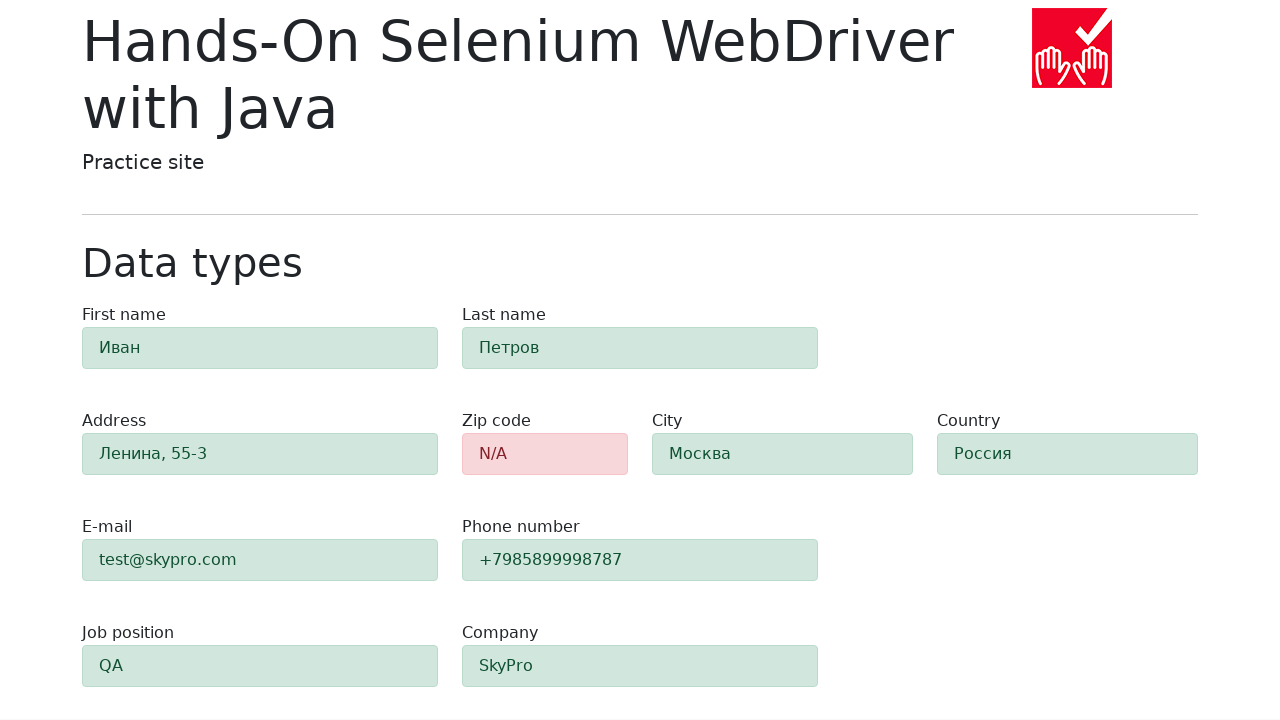

Verified first name field shows green background (validation passed)
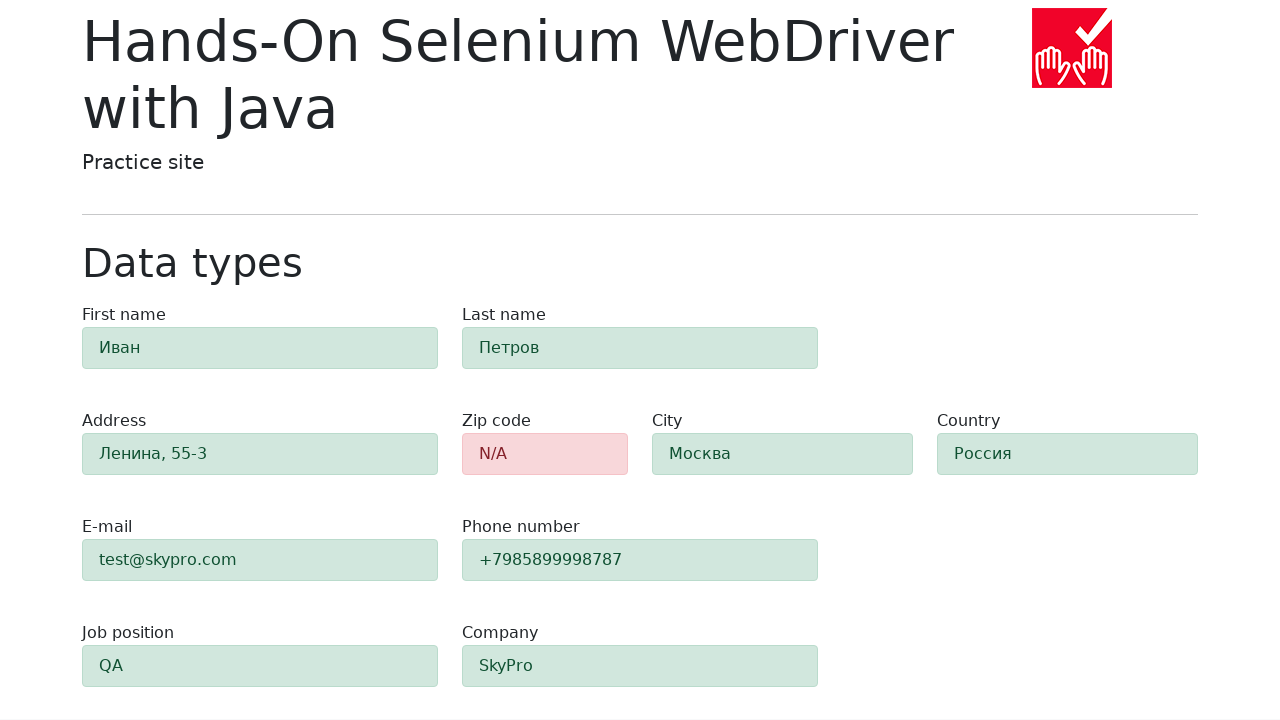

Retrieved last name field background color
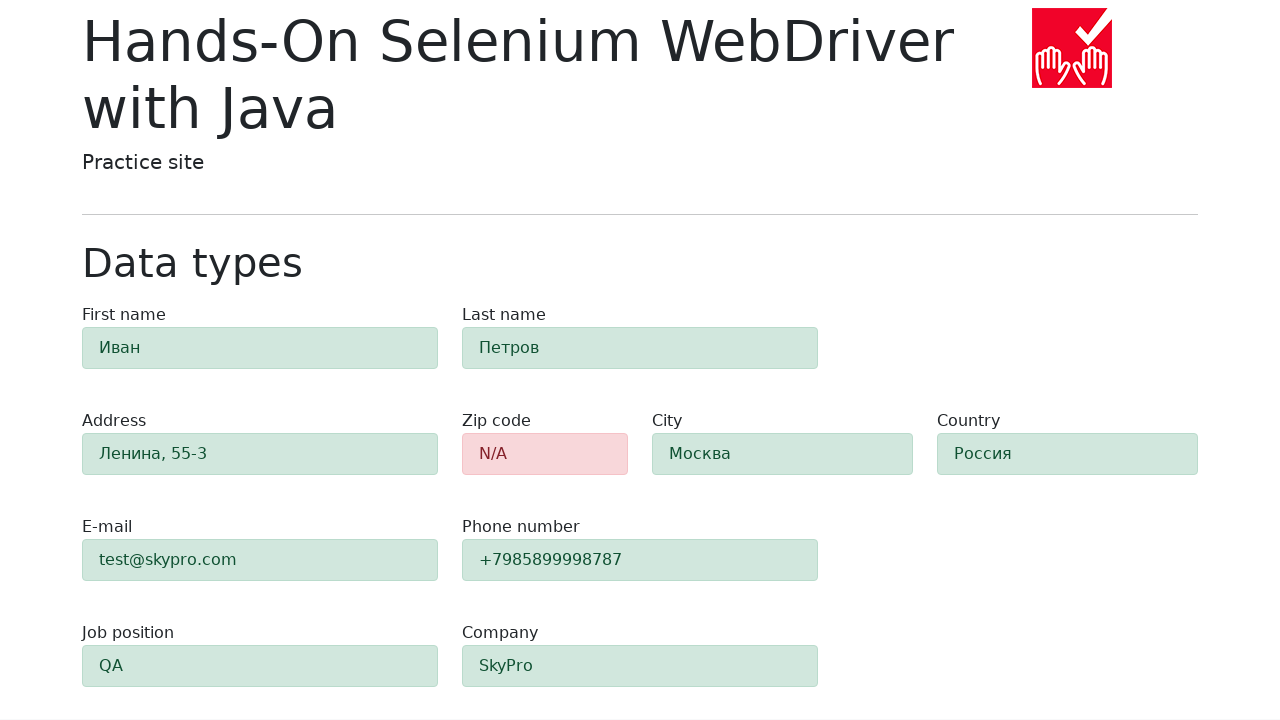

Verified last name field shows green background (validation passed)
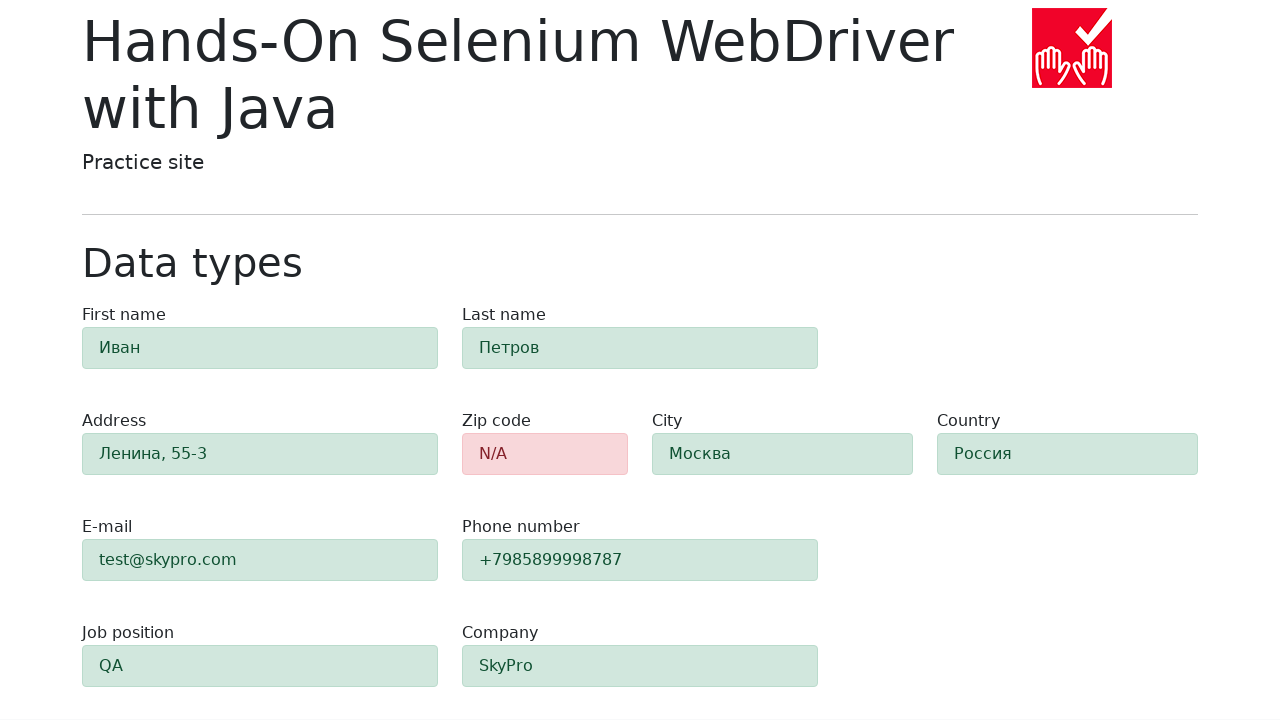

Retrieved address field background color
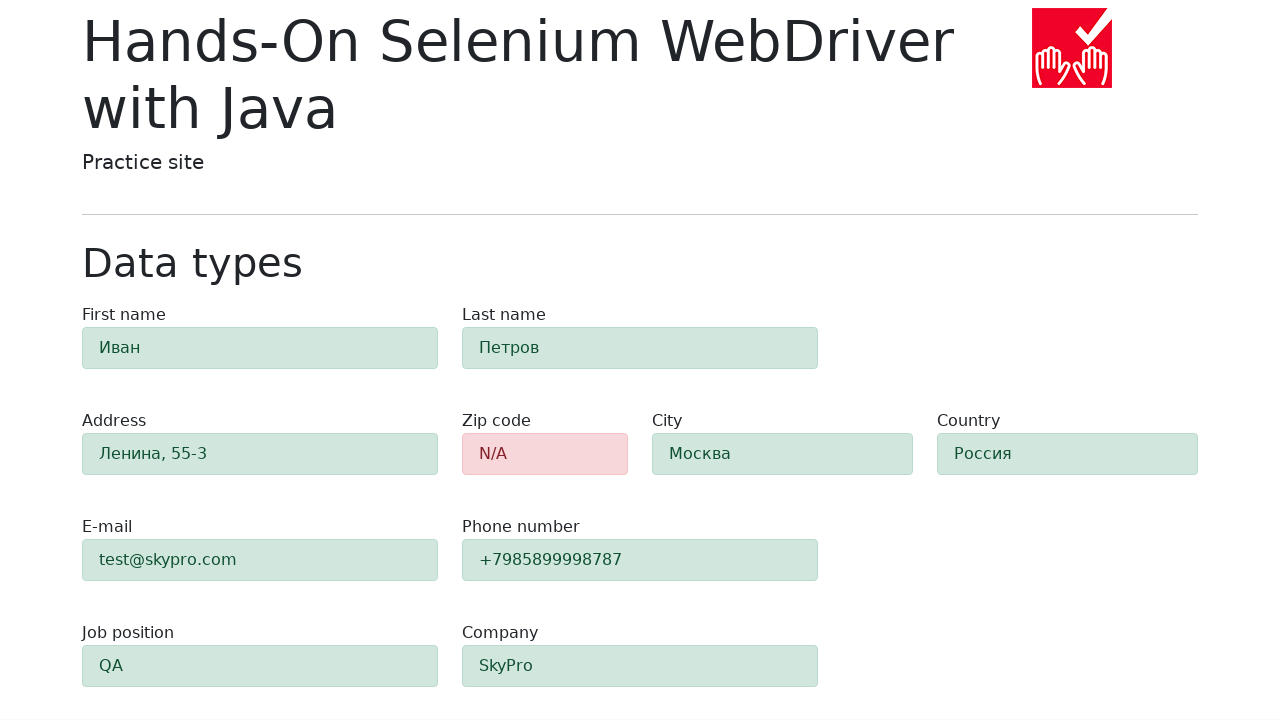

Verified address field shows green background (validation passed)
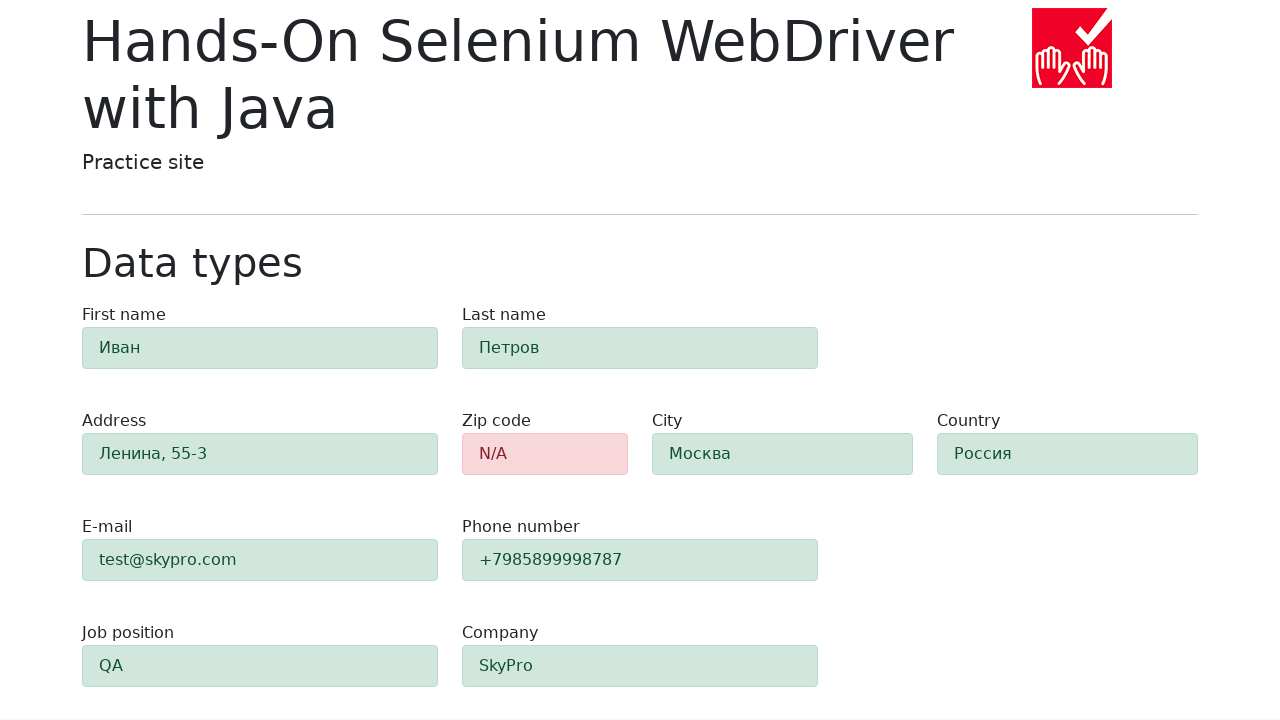

Retrieved email field background color
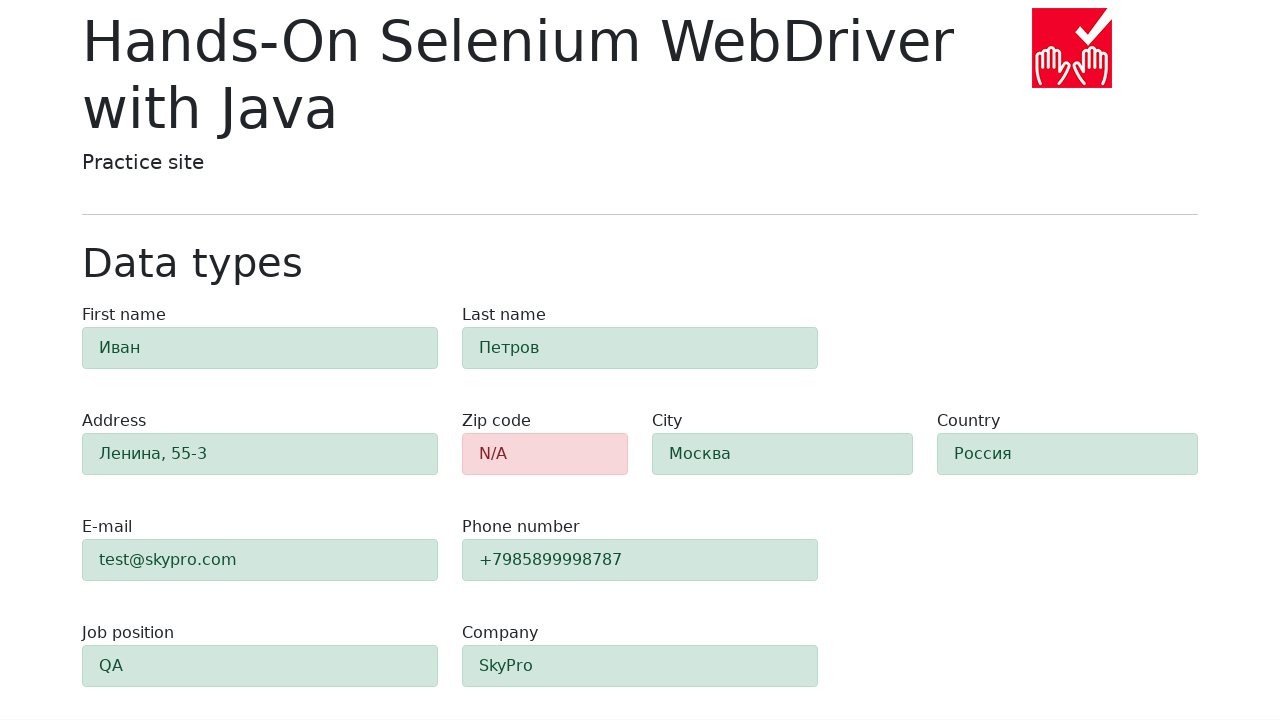

Verified email field shows green background (validation passed)
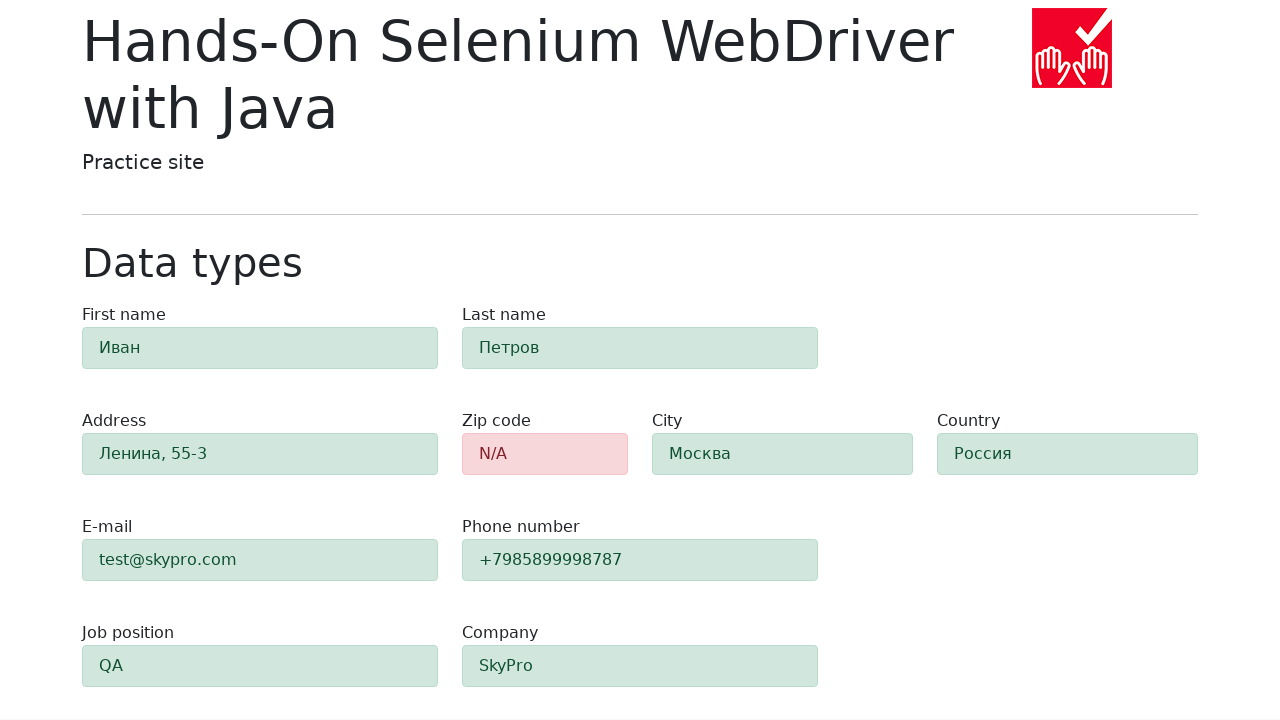

Retrieved phone field background color
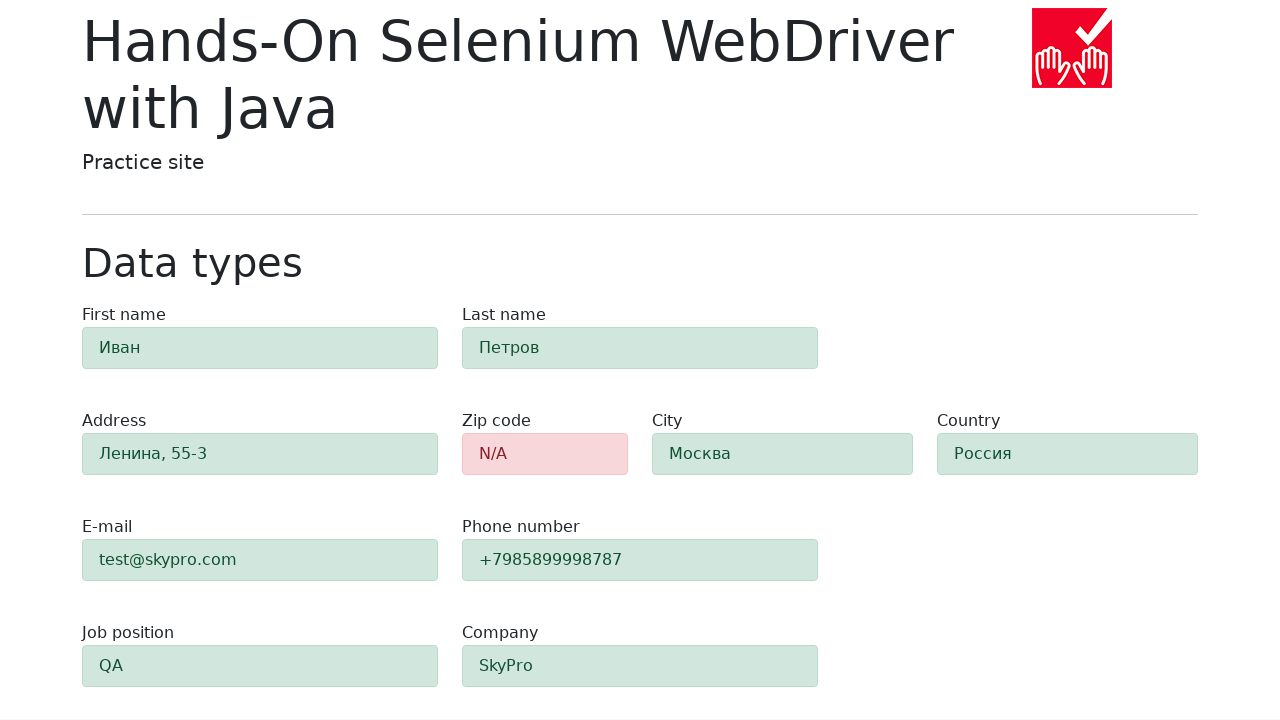

Verified phone field shows green background (validation passed)
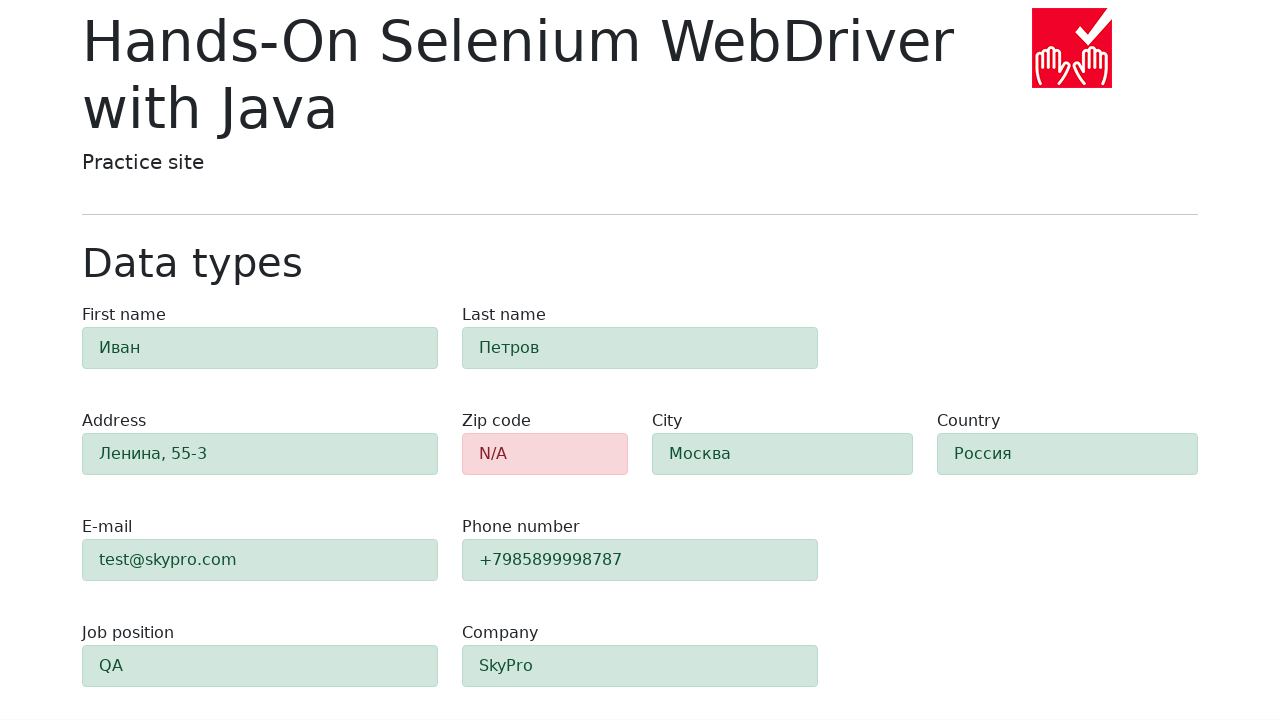

Retrieved city field background color
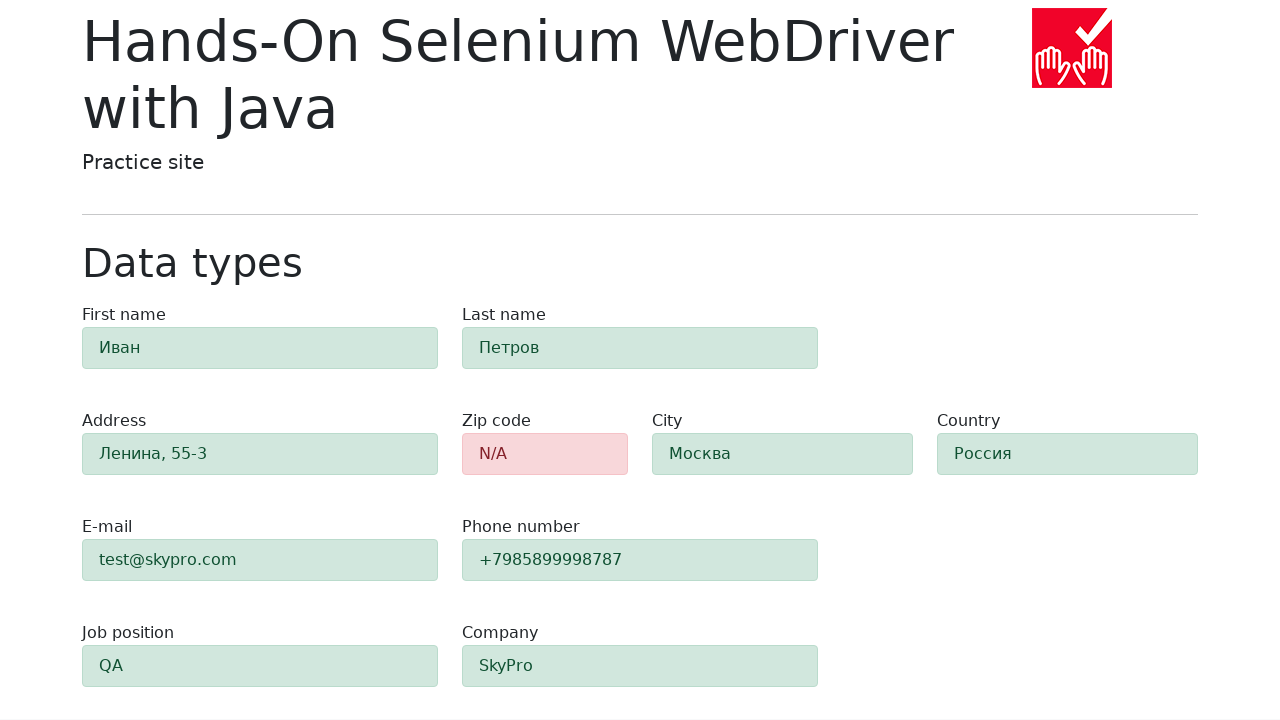

Verified city field shows green background (validation passed)
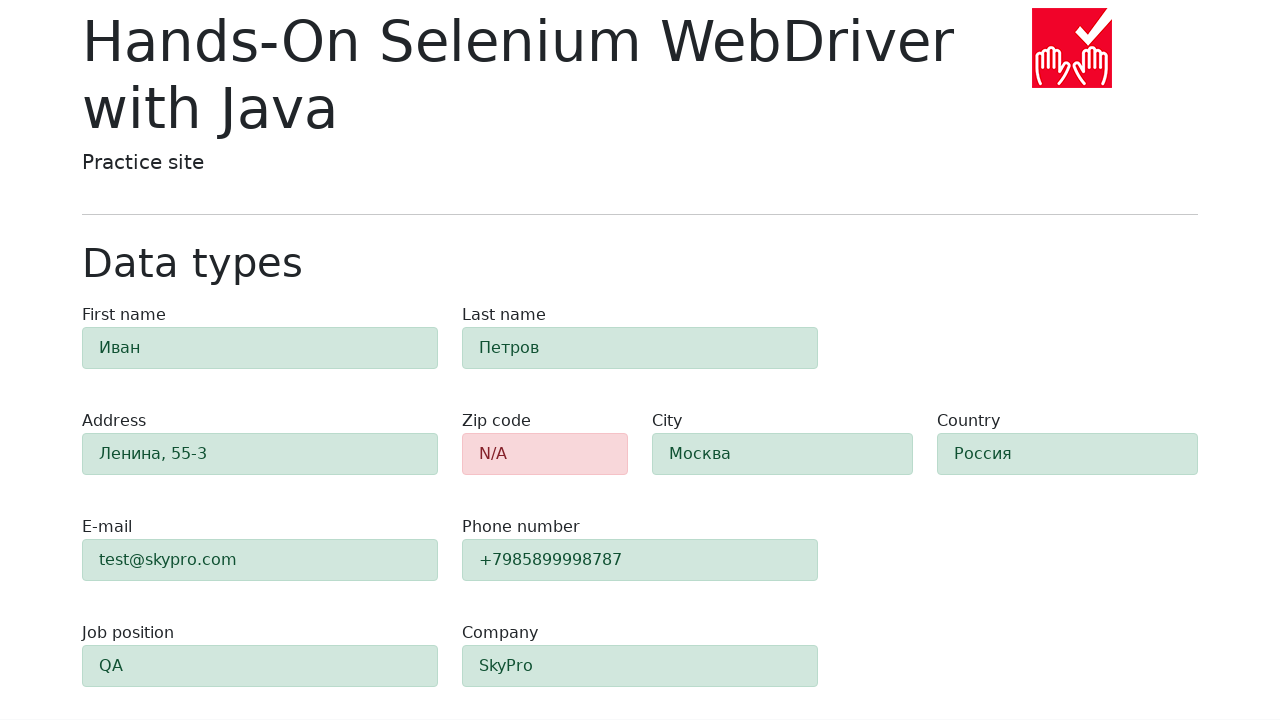

Retrieved country field background color
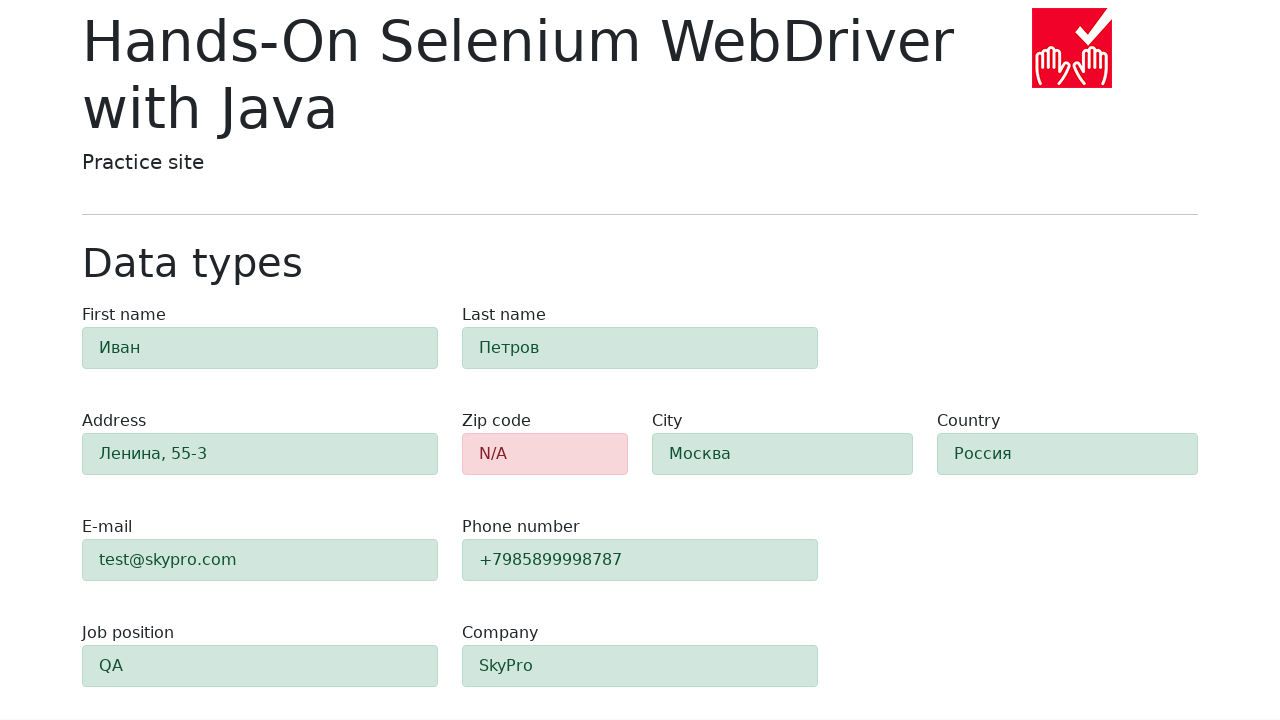

Verified country field shows green background (validation passed)
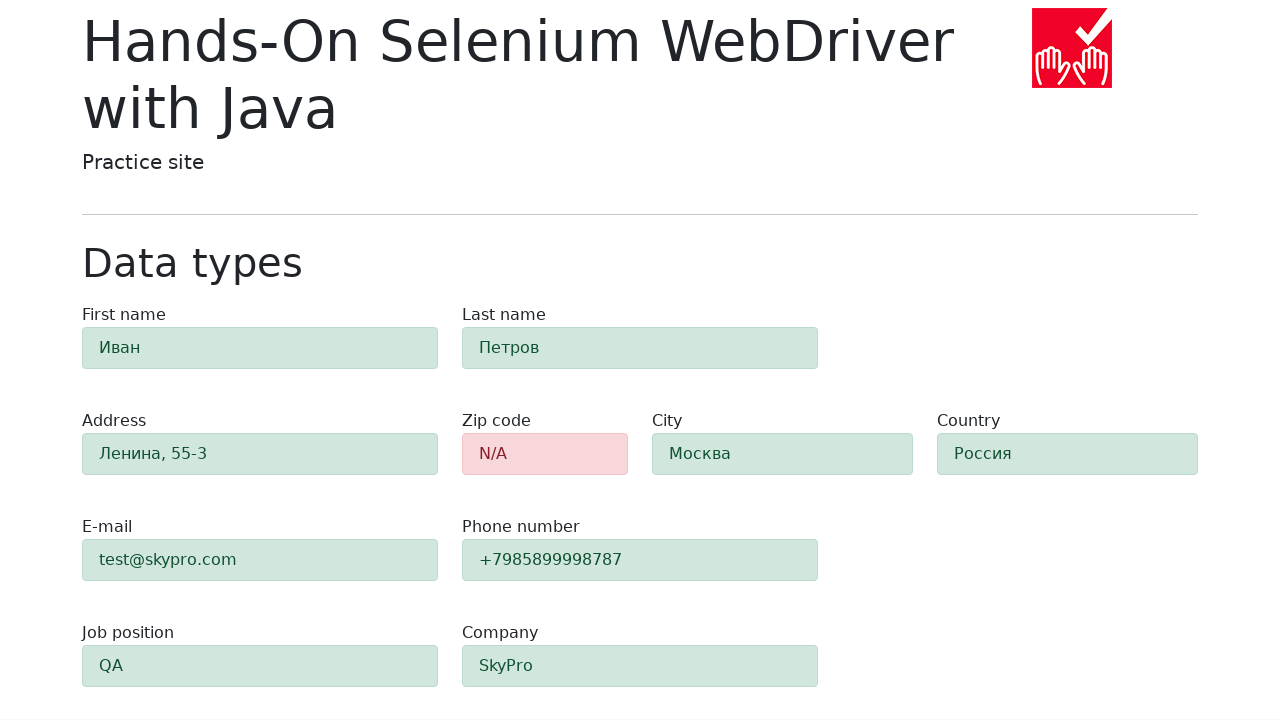

Retrieved job position field background color
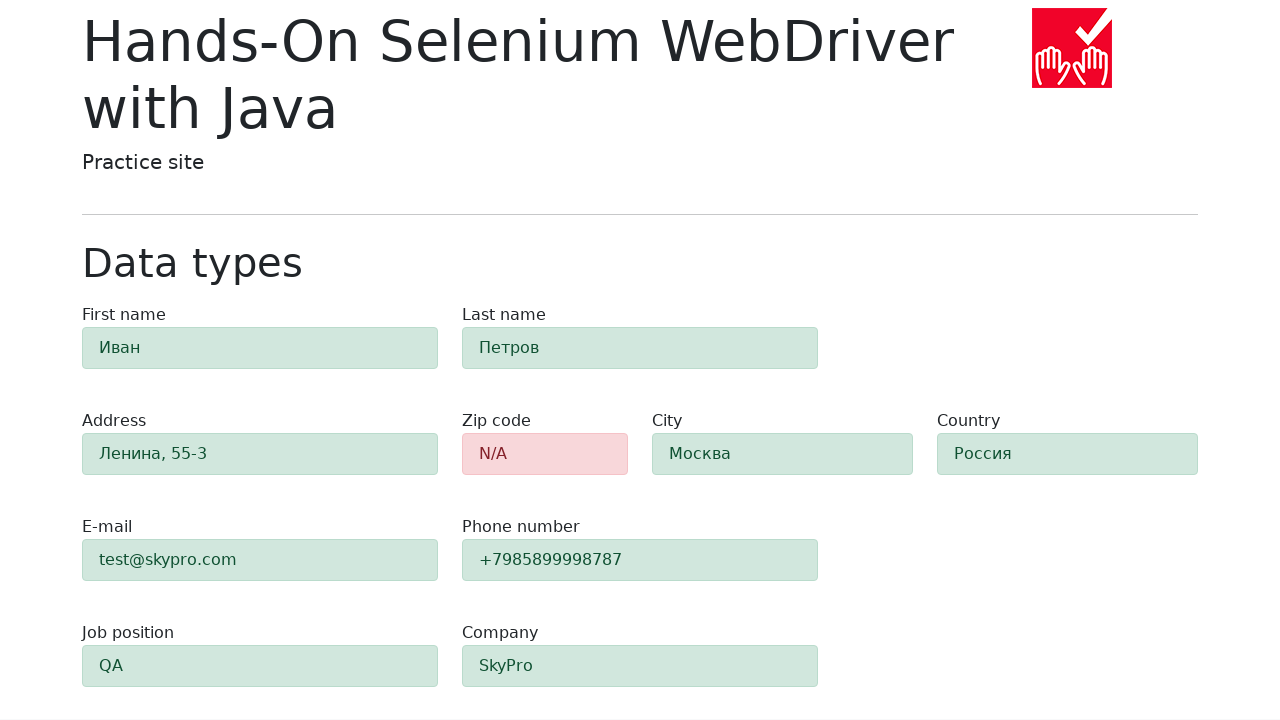

Verified job position field shows green background (validation passed)
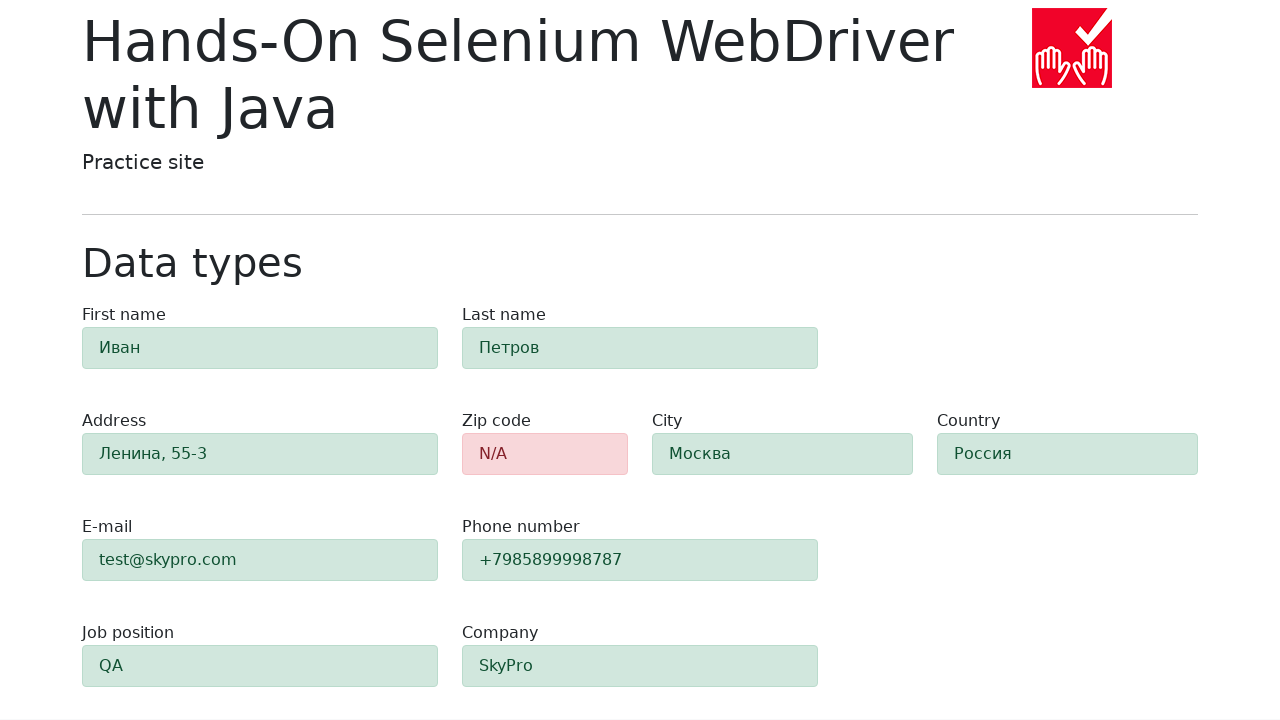

Retrieved company field background color
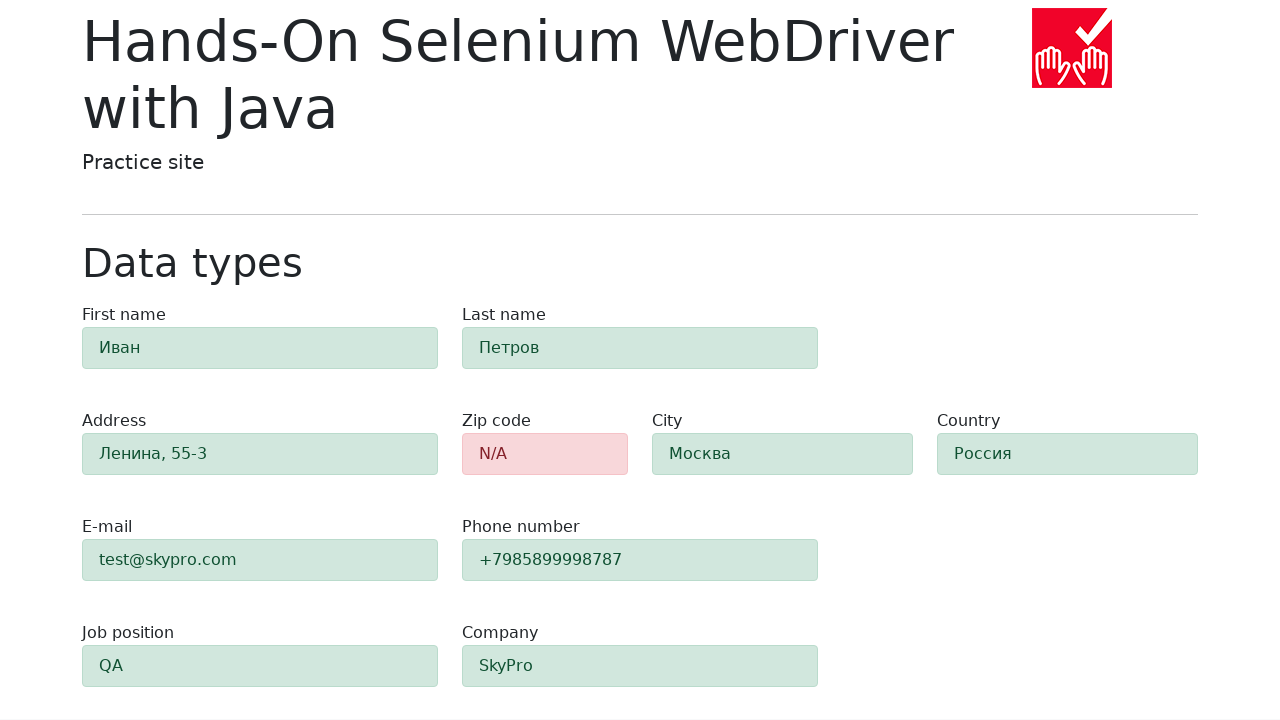

Verified company field shows green background (validation passed)
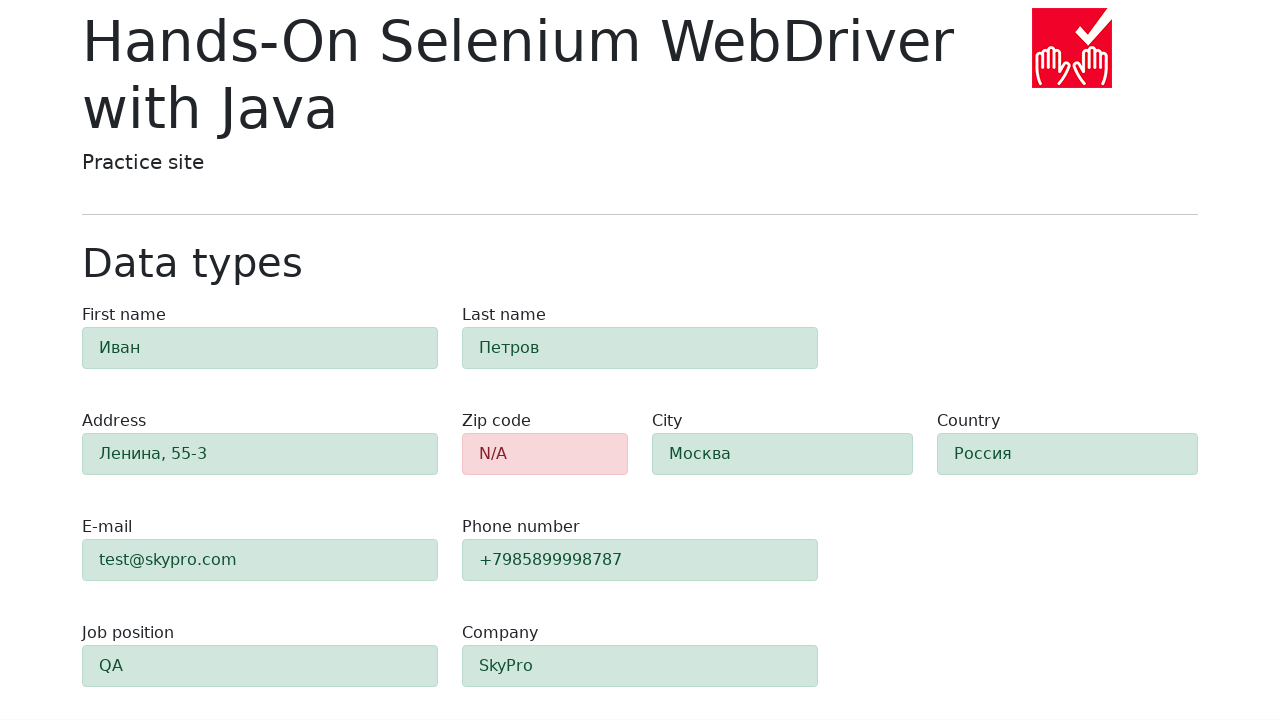

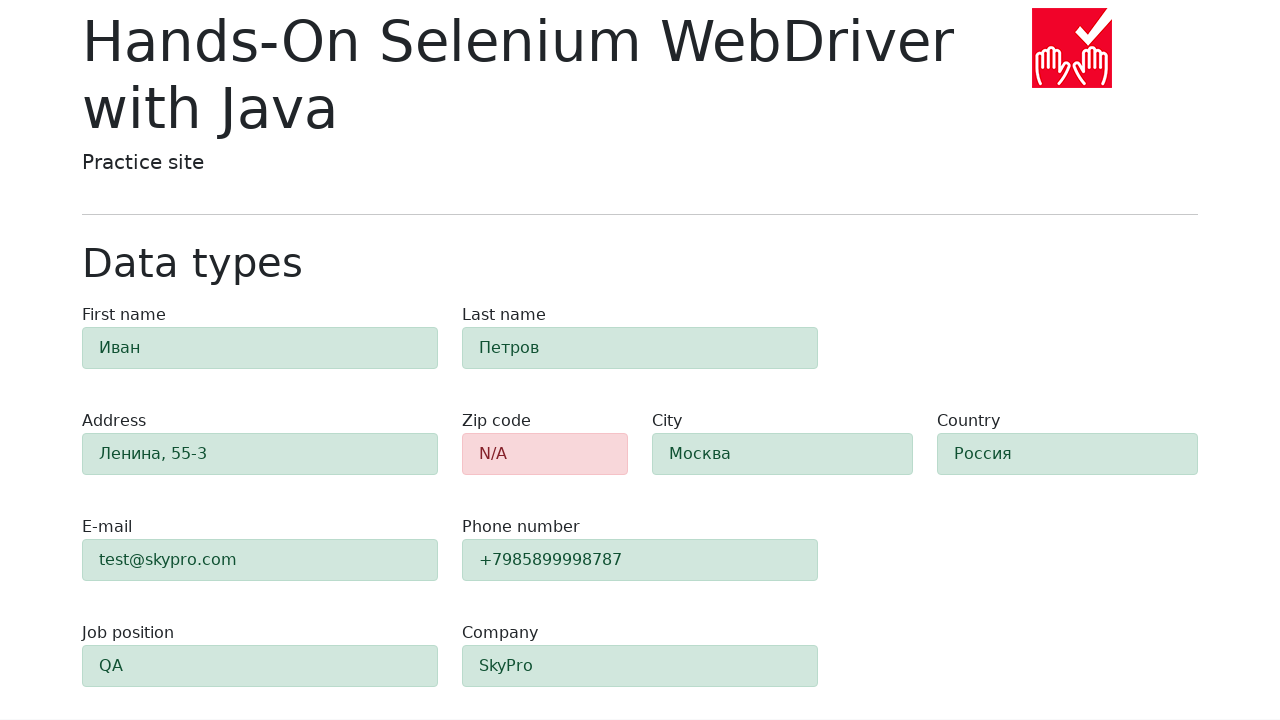